Tests an e-commerce vegetable shopping flow by searching for products, adding Cashews to cart, and proceeding through checkout to place an order

Starting URL: https://rahulshettyacademy.com/seleniumPractise/#/

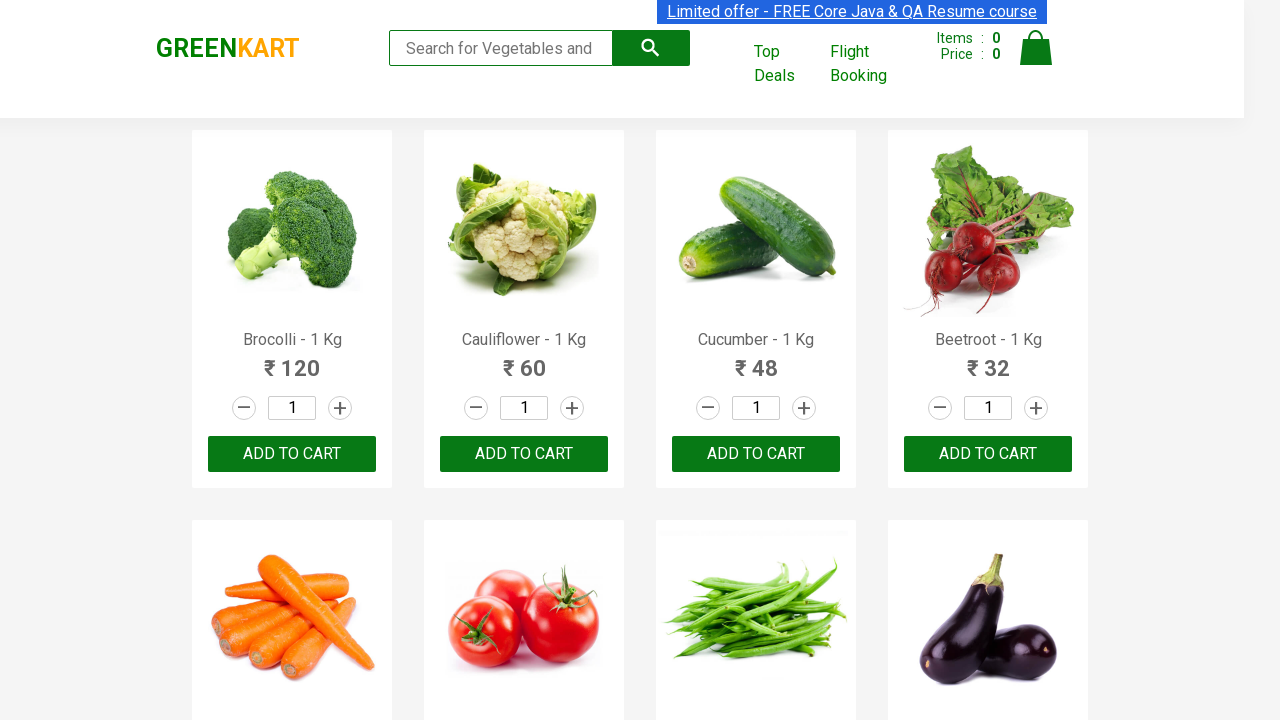

Filled search field with 'ca' to find products on .search-keyword
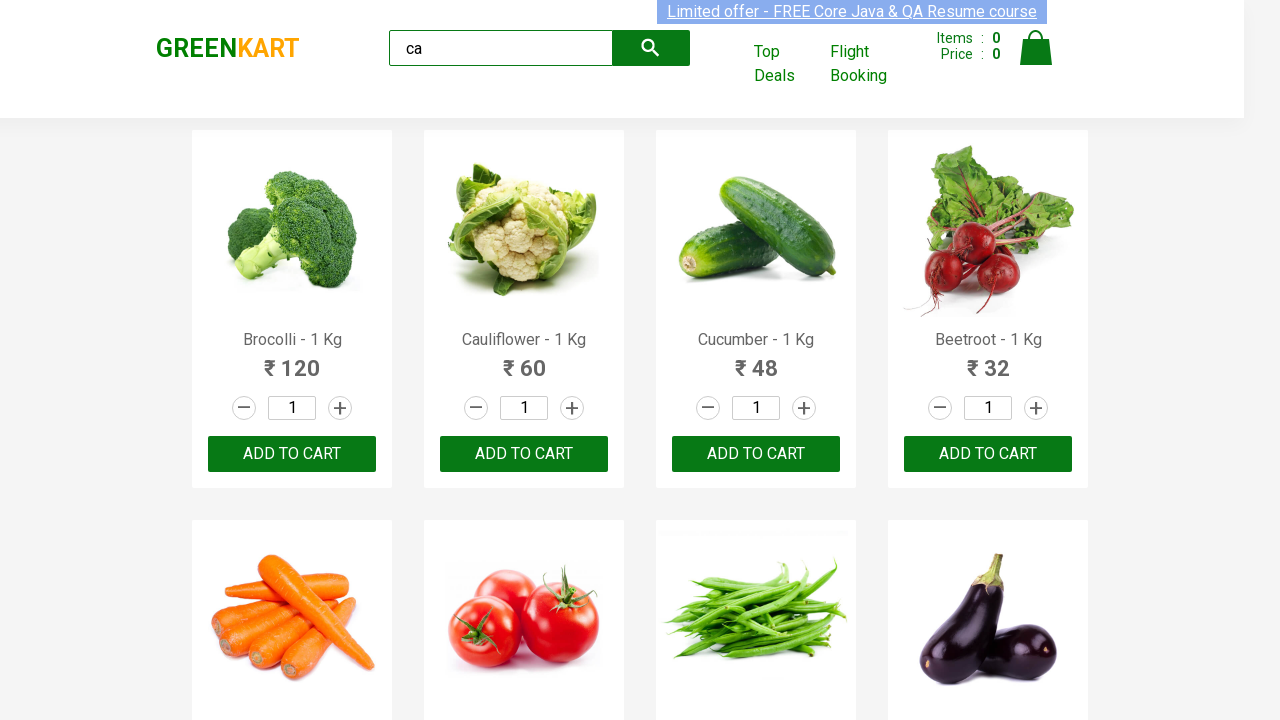

Waited 2 seconds for search results to load
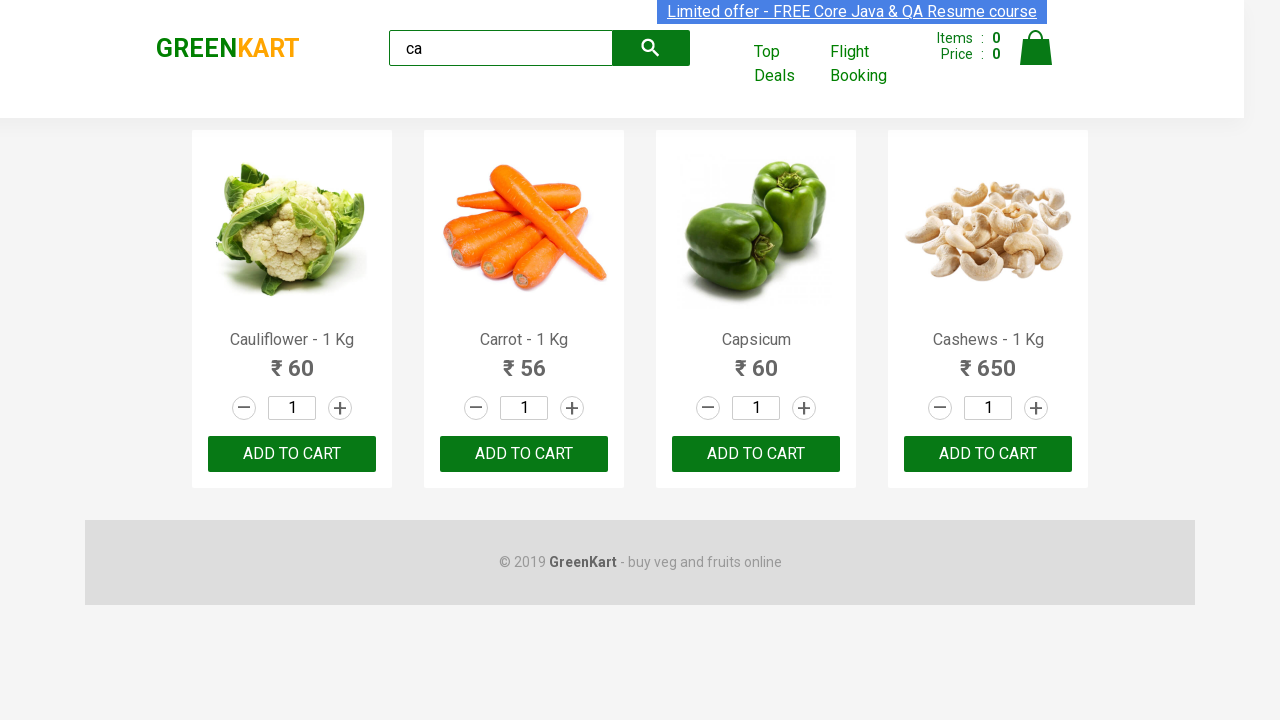

Located all product elements on the page
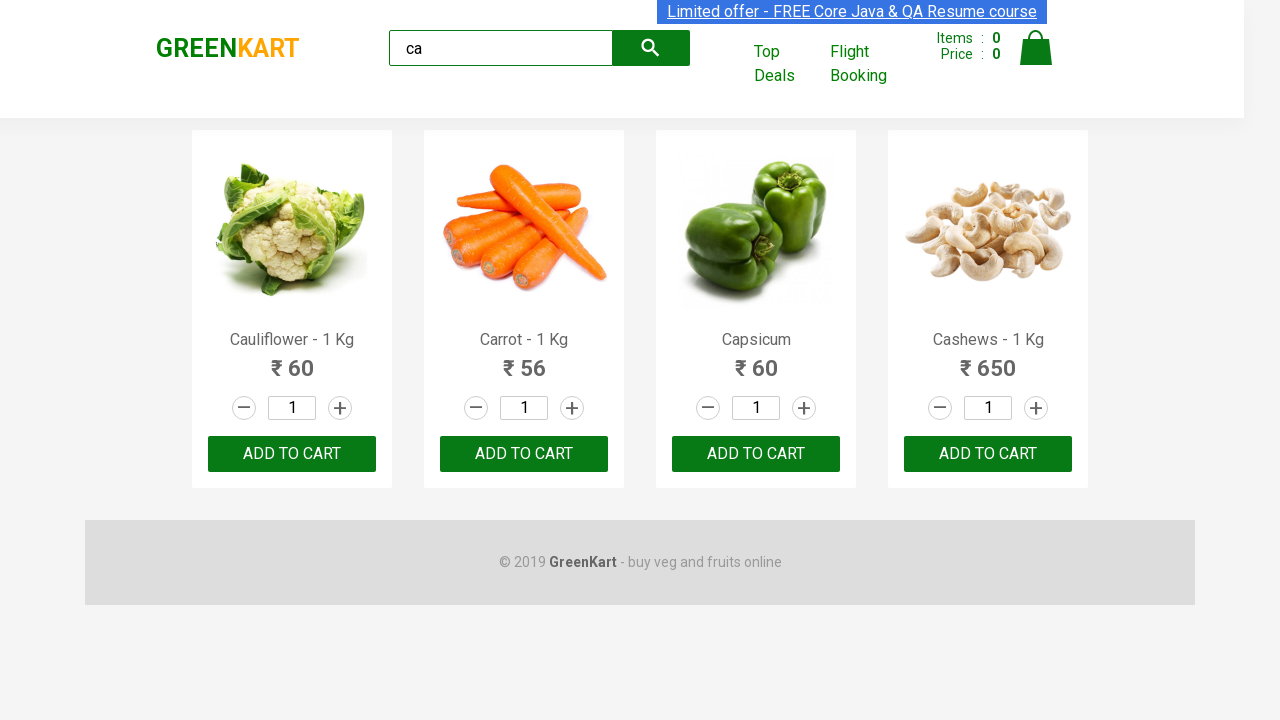

Retrieved product name: Cauliflower - 1 Kg
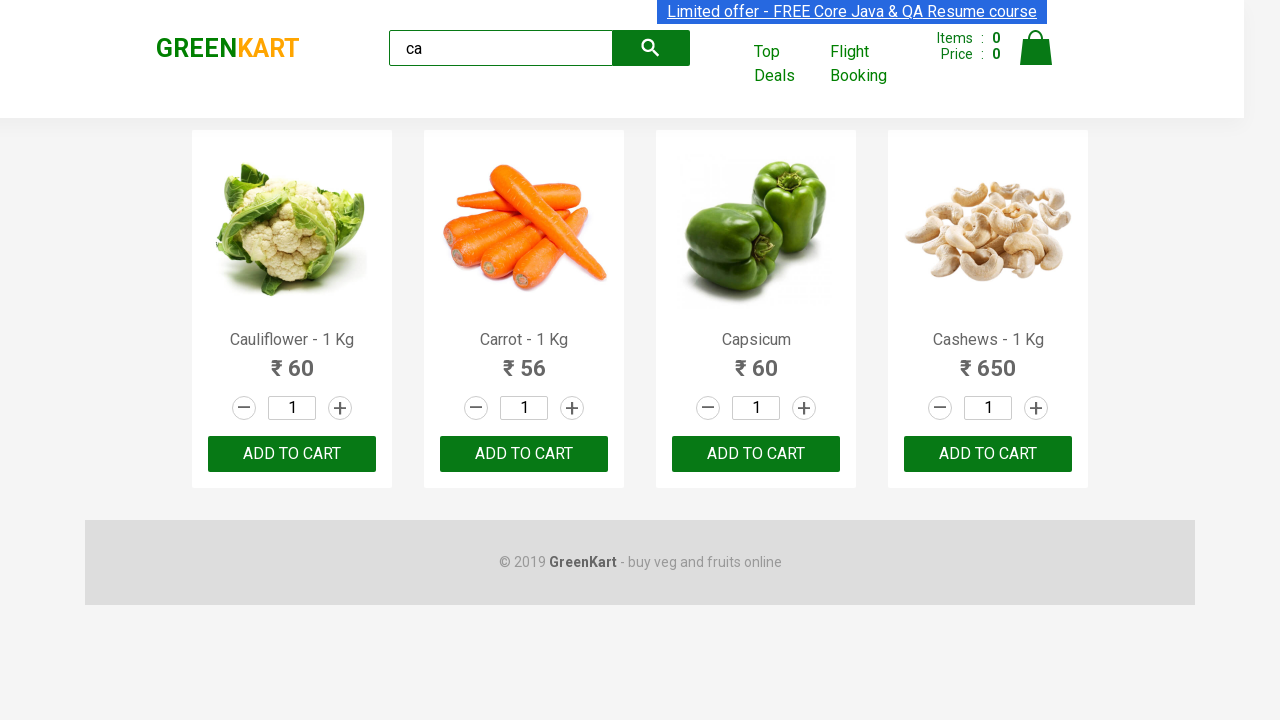

Retrieved product name: Carrot - 1 Kg
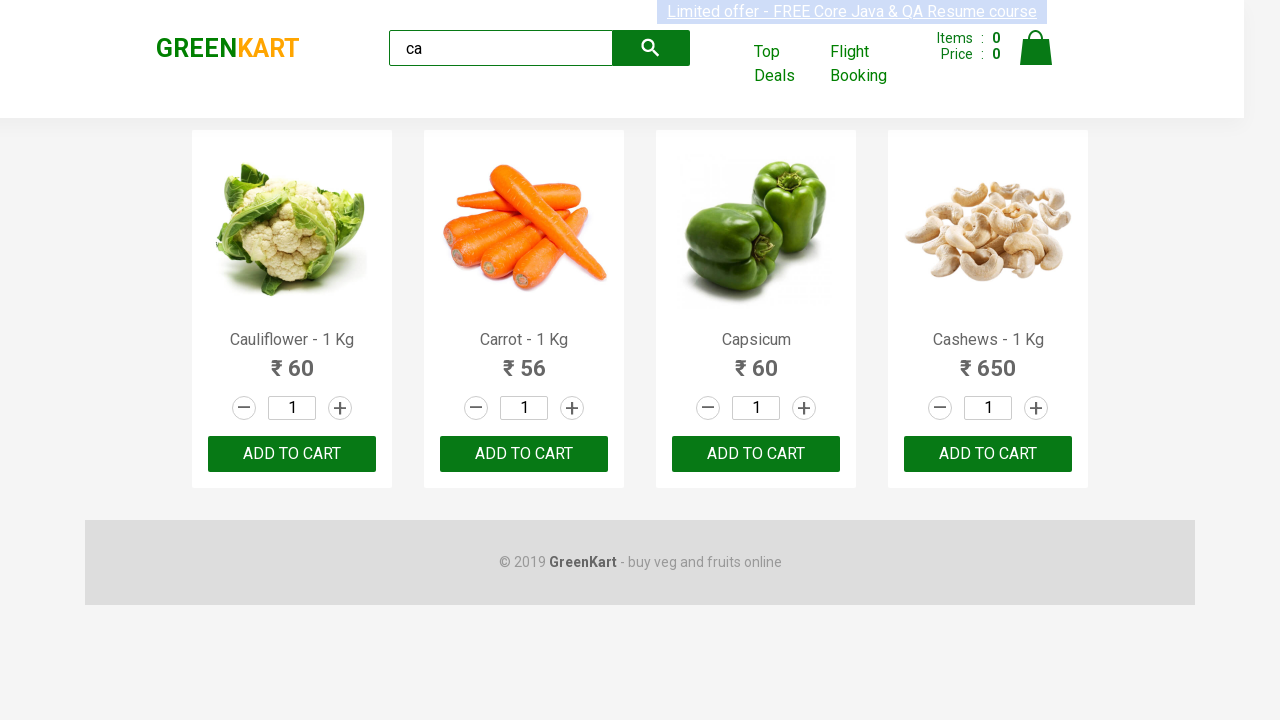

Retrieved product name: Capsicum
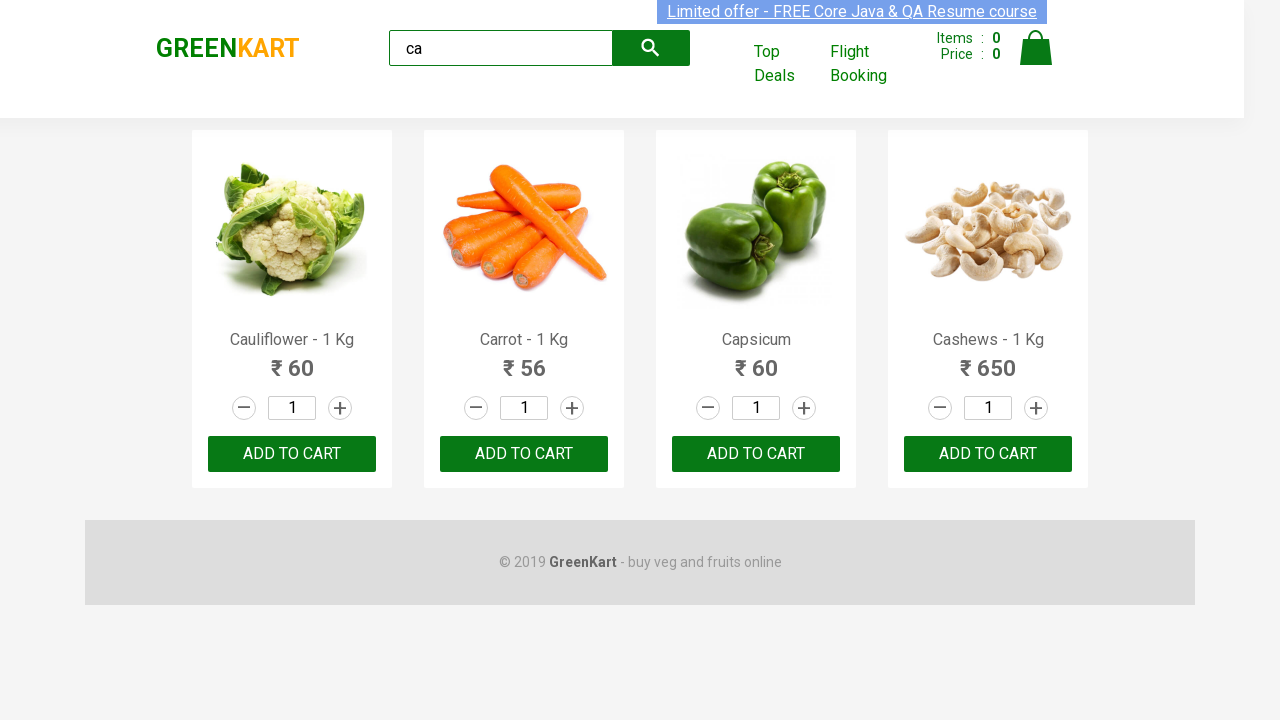

Retrieved product name: Cashews - 1 Kg
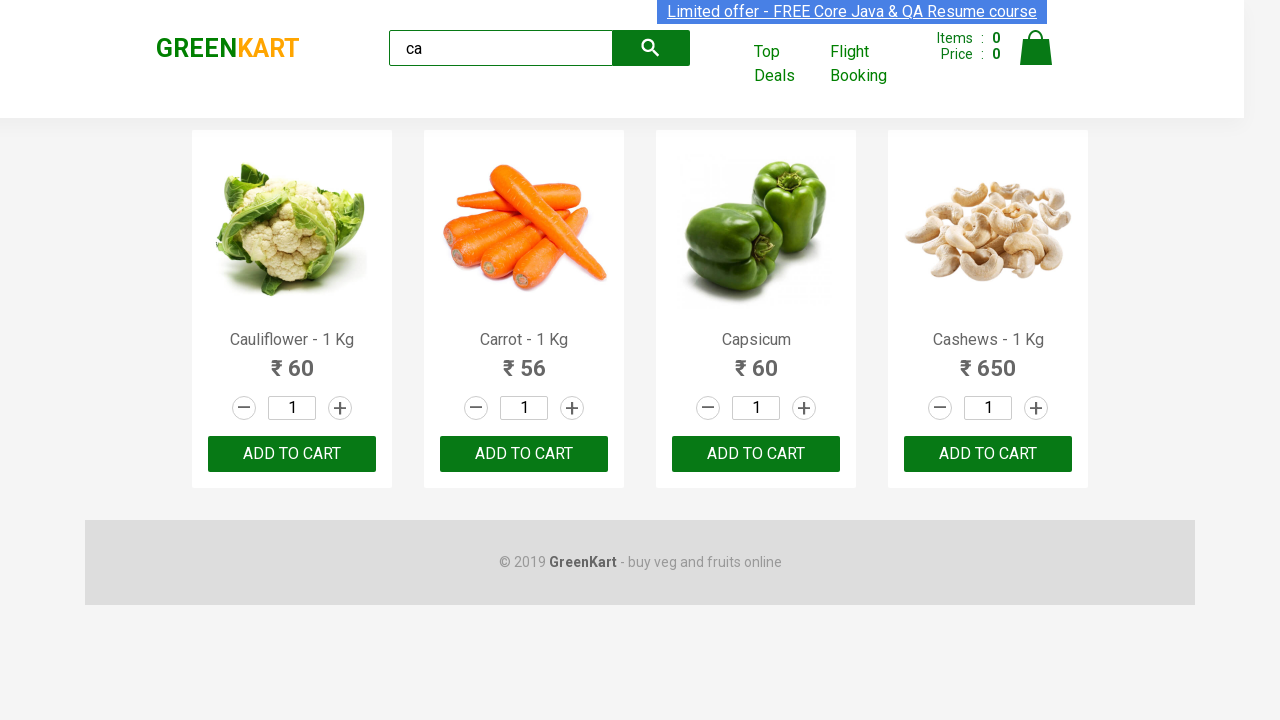

Clicked ADD TO CART button for Cashews product at (988, 454) on .products .product >> nth=3 >> button
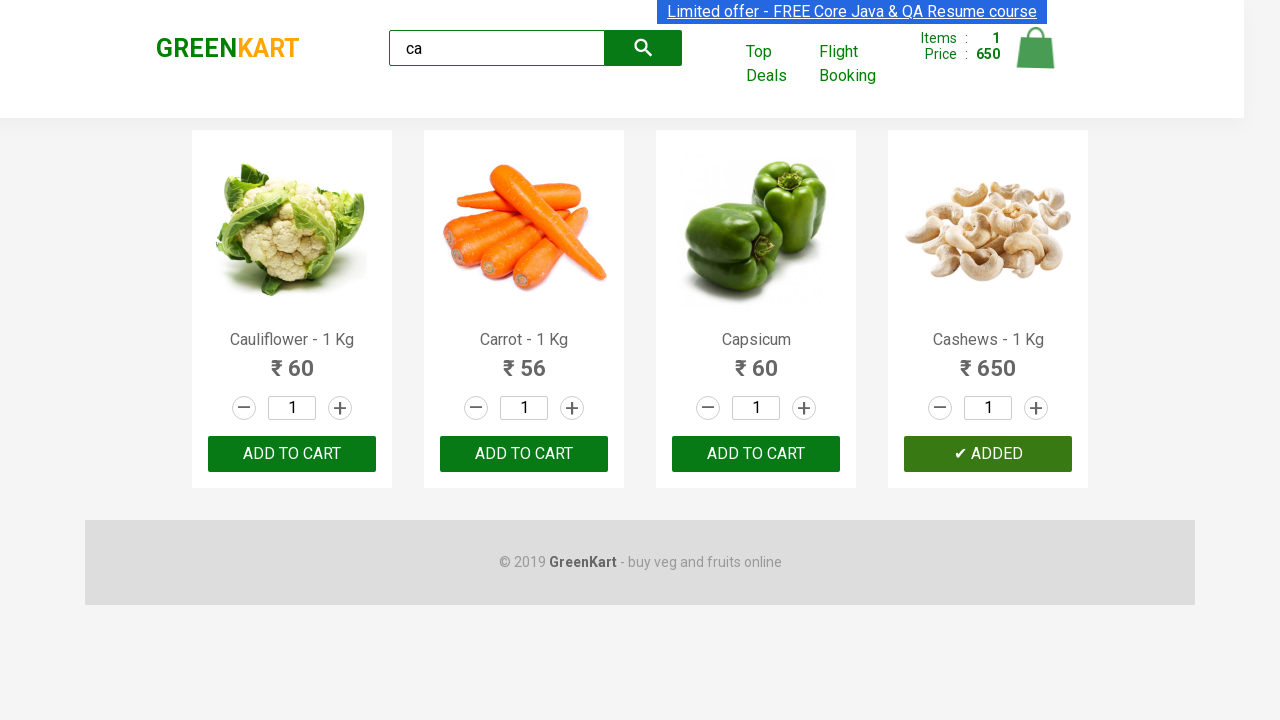

Waited for brand logo to appear
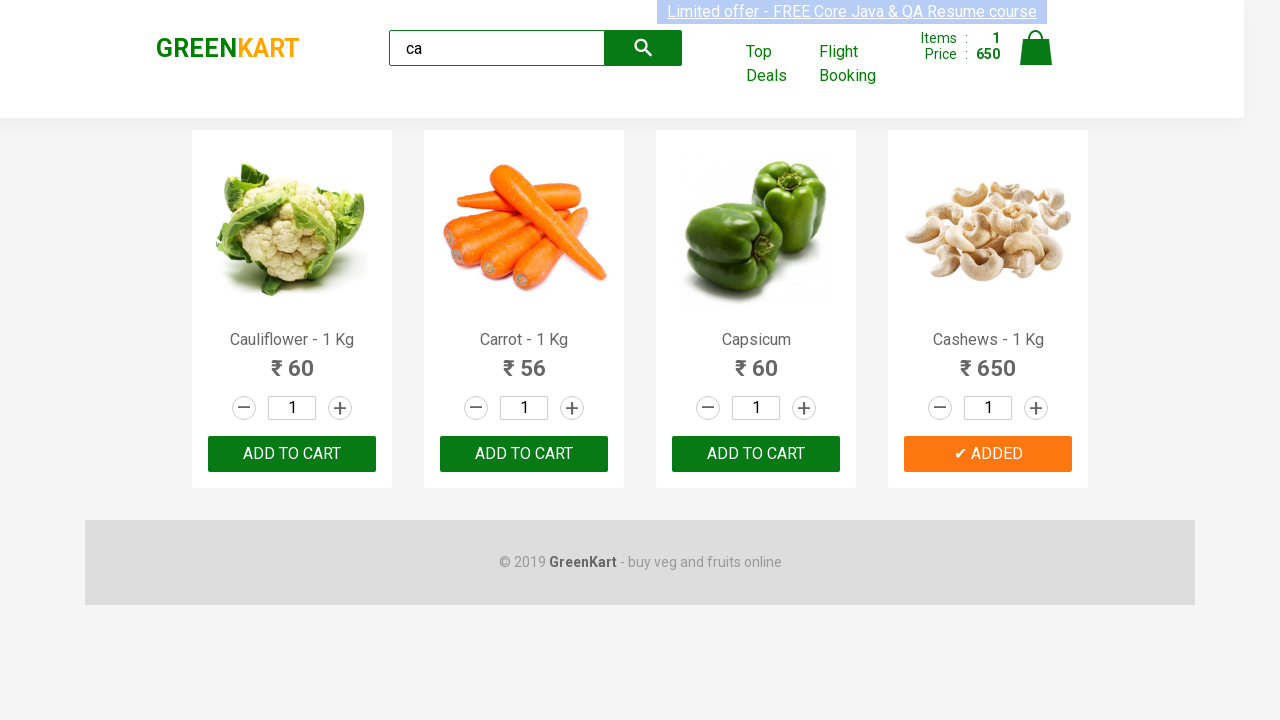

Verified brand logo text is 'GREENKART'
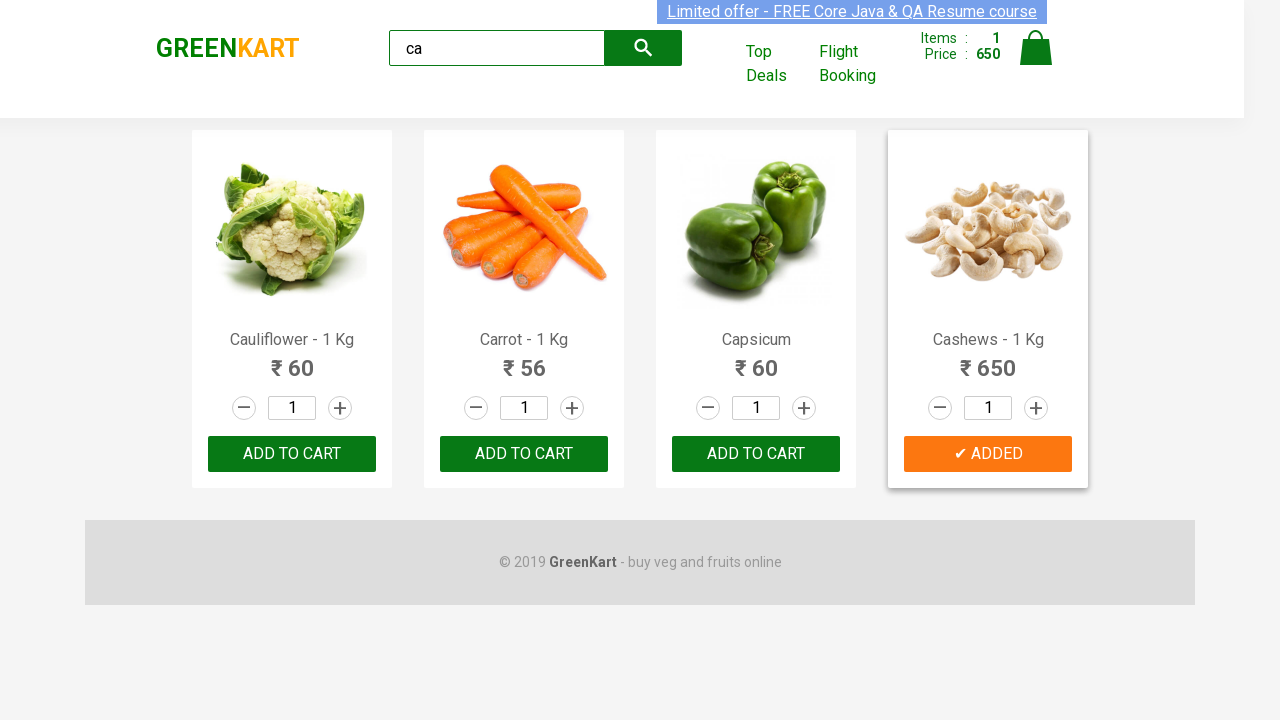

Clicked cart icon to view shopping cart at (1036, 48) on .cart-icon > img
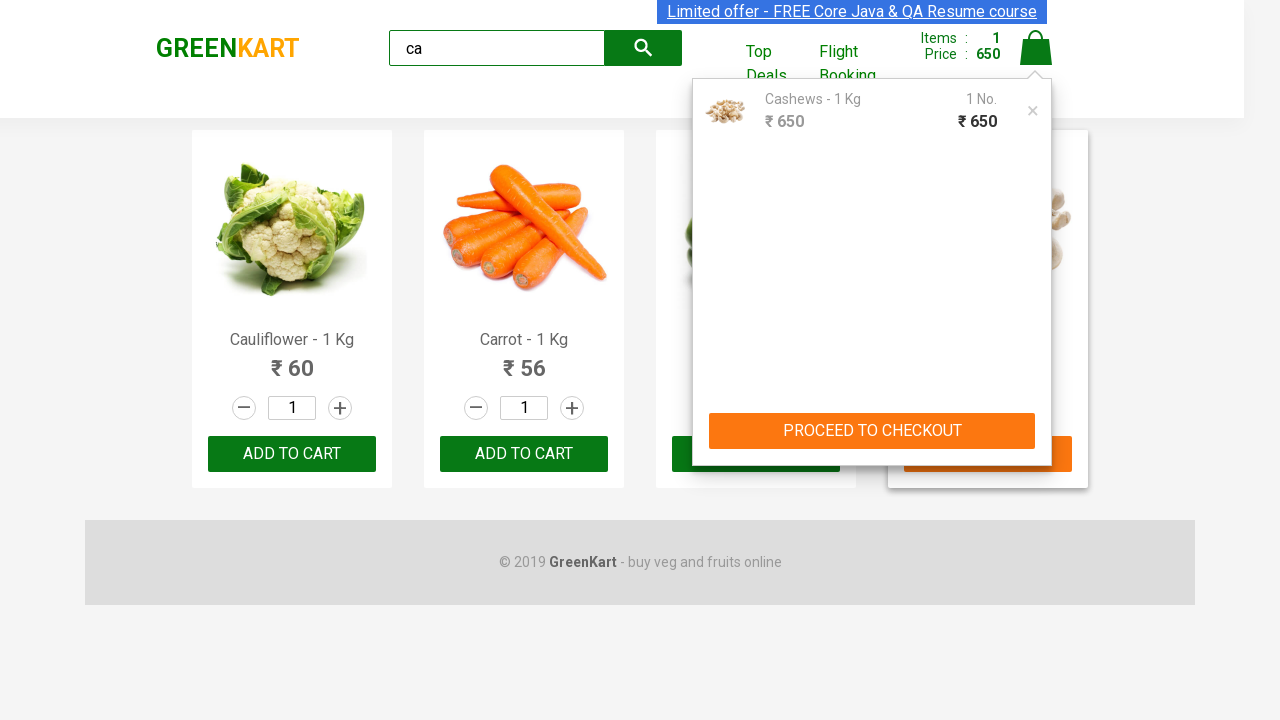

Clicked PROCEED TO CHECKOUT button at (872, 431) on text=PROCEED TO CHECKOUT
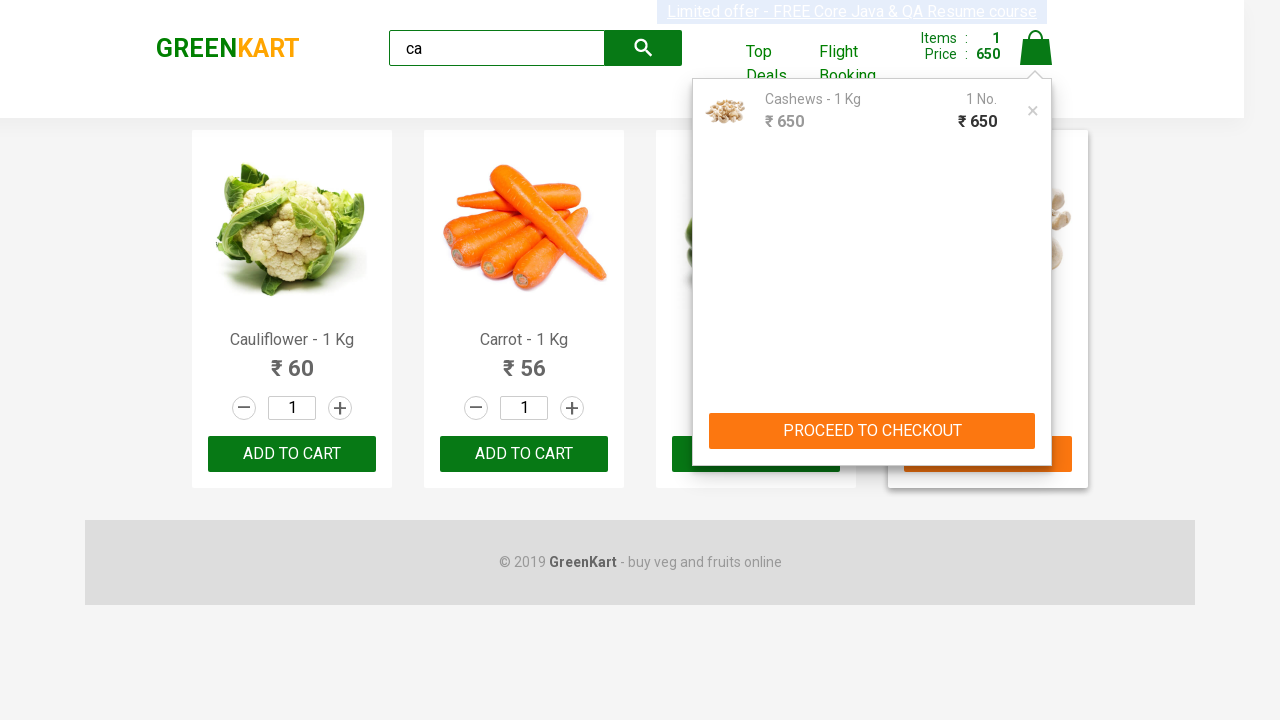

Clicked Place Order button to complete purchase at (1036, 420) on text=Place Order
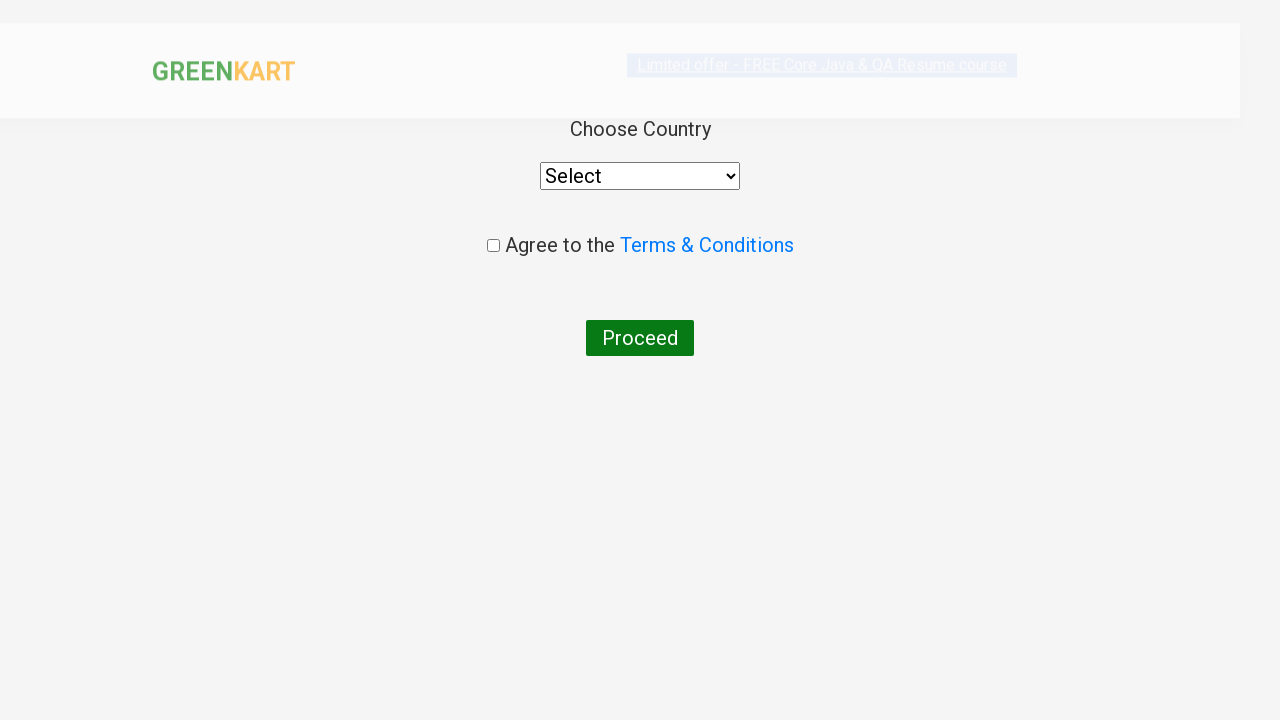

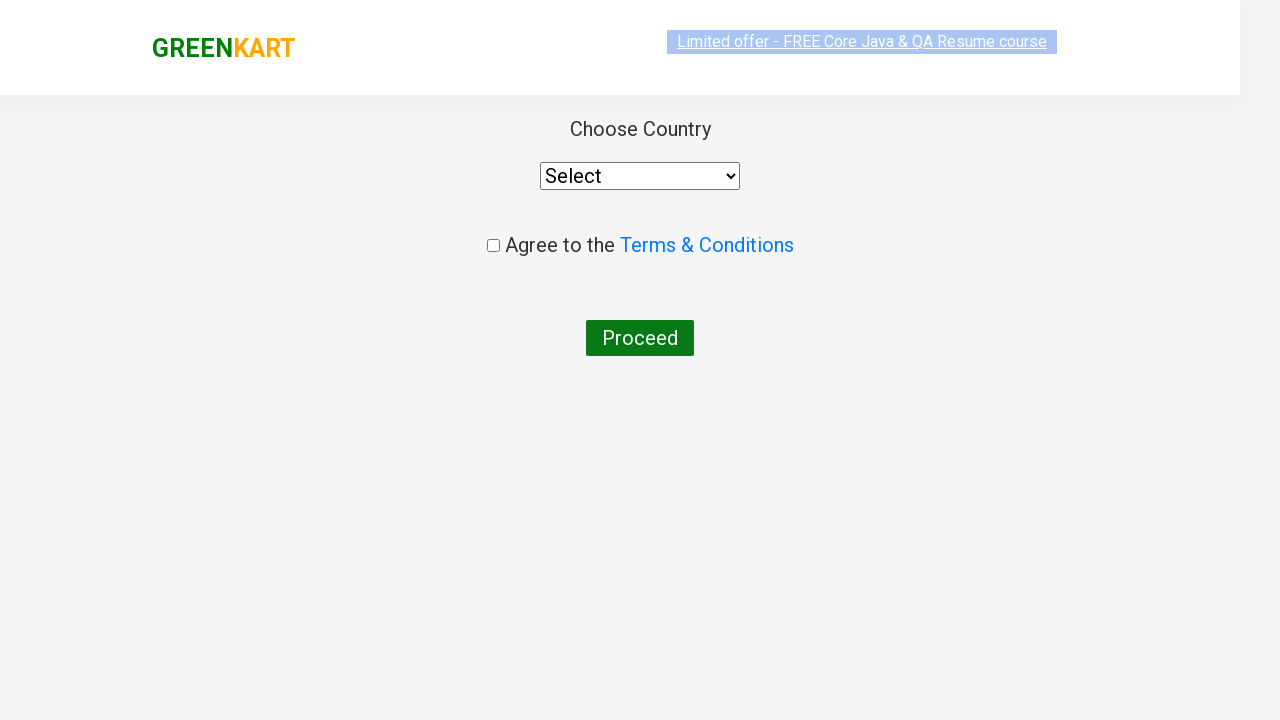